Tests jQuery UI dropdown selection by selecting different numeric values from a custom dropdown menu

Starting URL: https://jqueryui.com/resources/demos/selectmenu/default.html

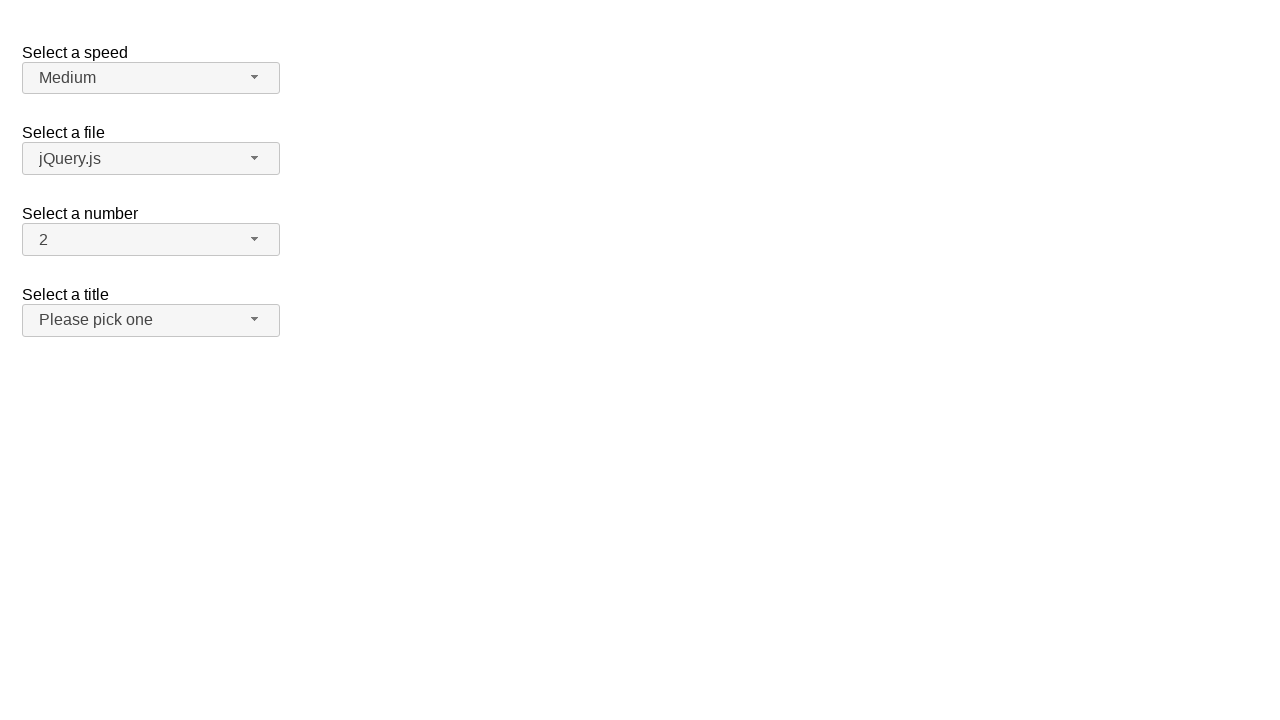

Clicked the number dropdown button to open menu at (151, 240) on xpath=//span[@id='number-button']
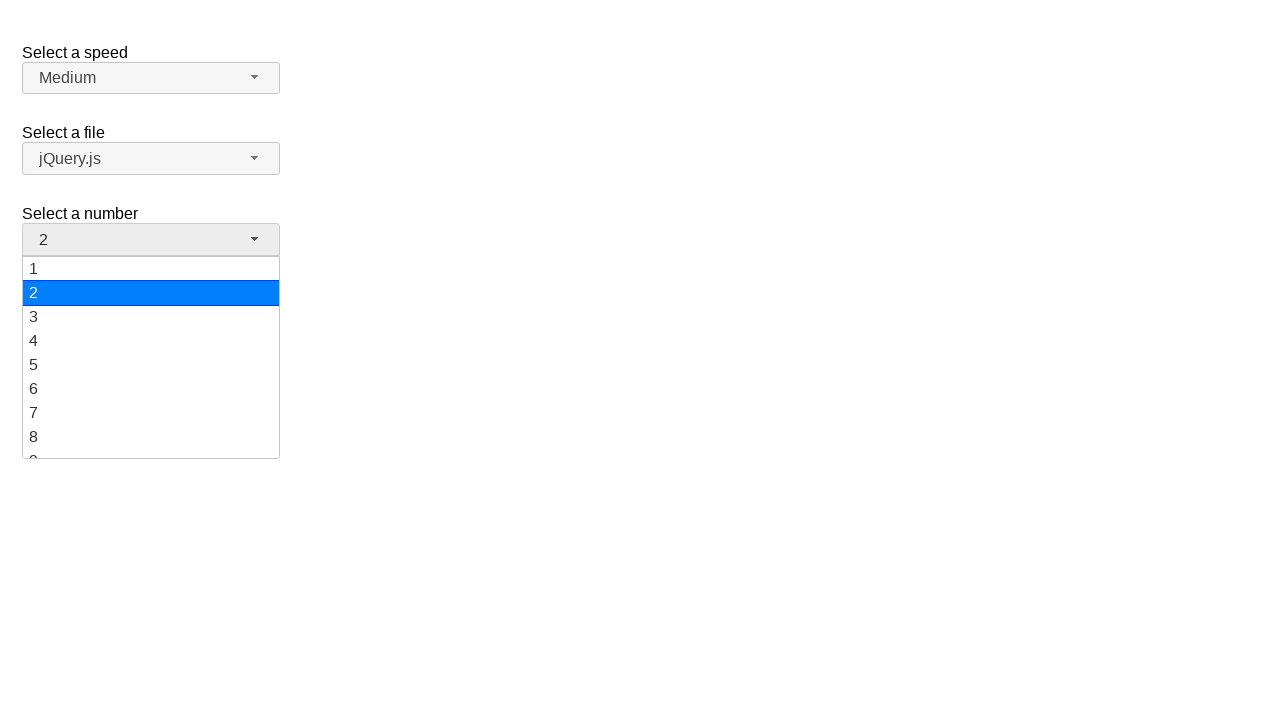

Dropdown menu items loaded
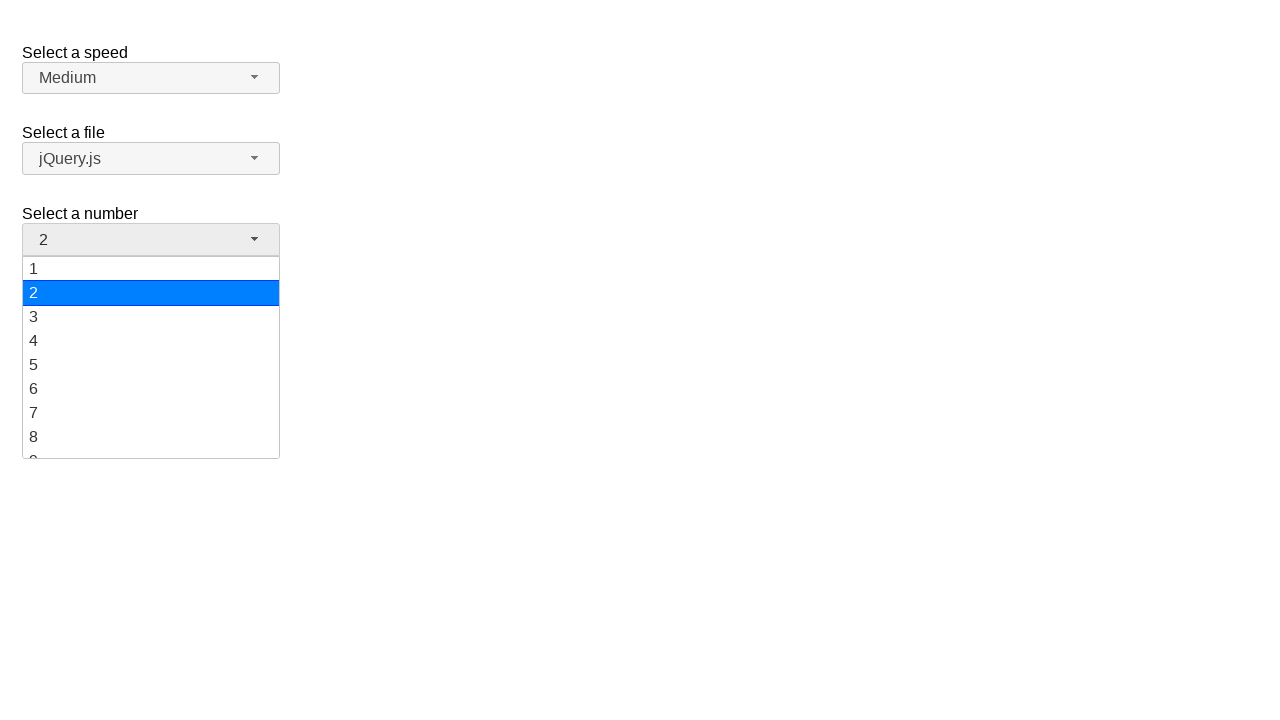

Selected value '5' from the dropdown menu at (151, 365) on xpath=//li[@class='ui-menu-item']/div[text()='5']
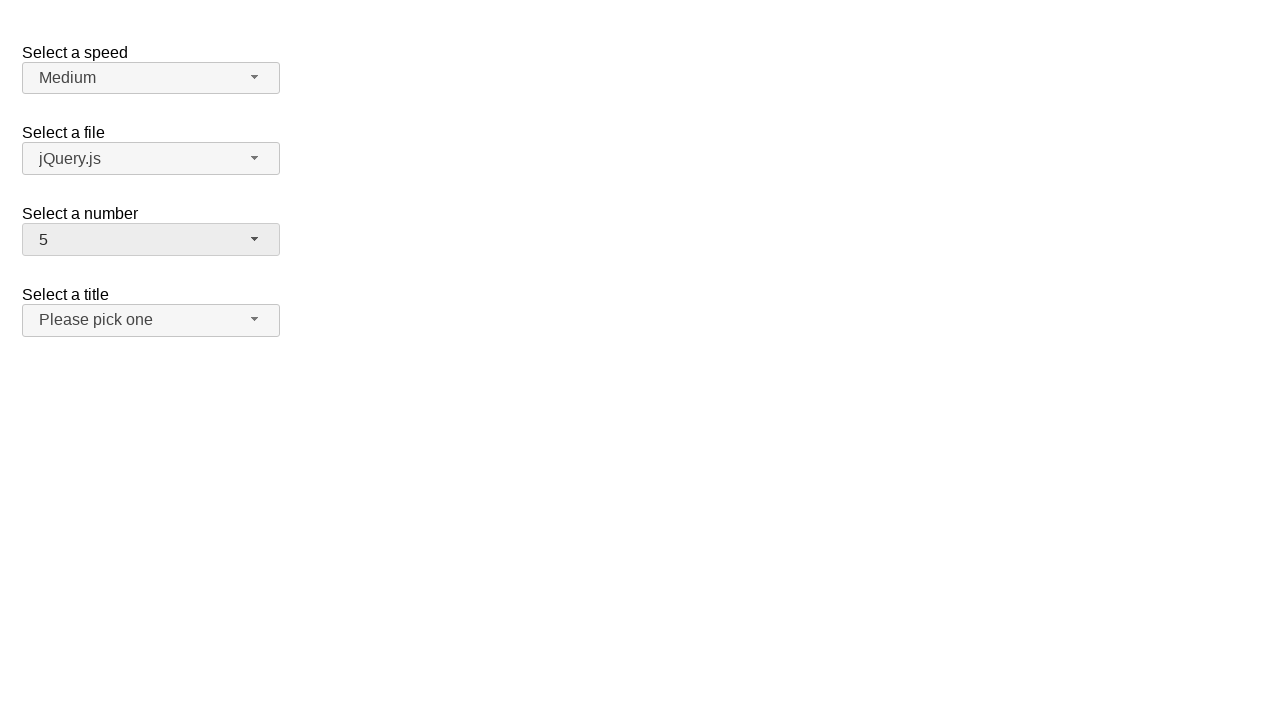

Verified that dropdown now displays '5' as selected value
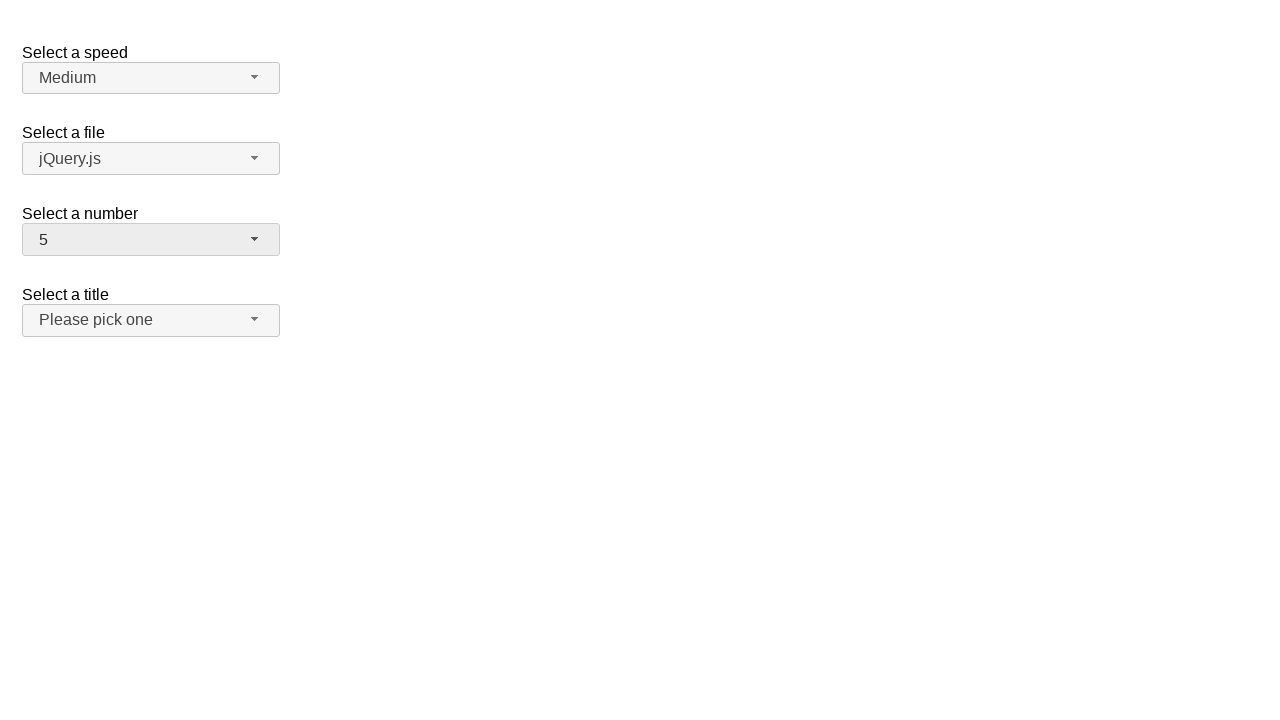

Clicked the number dropdown button to open menu again at (151, 240) on xpath=//span[@id='number-button']
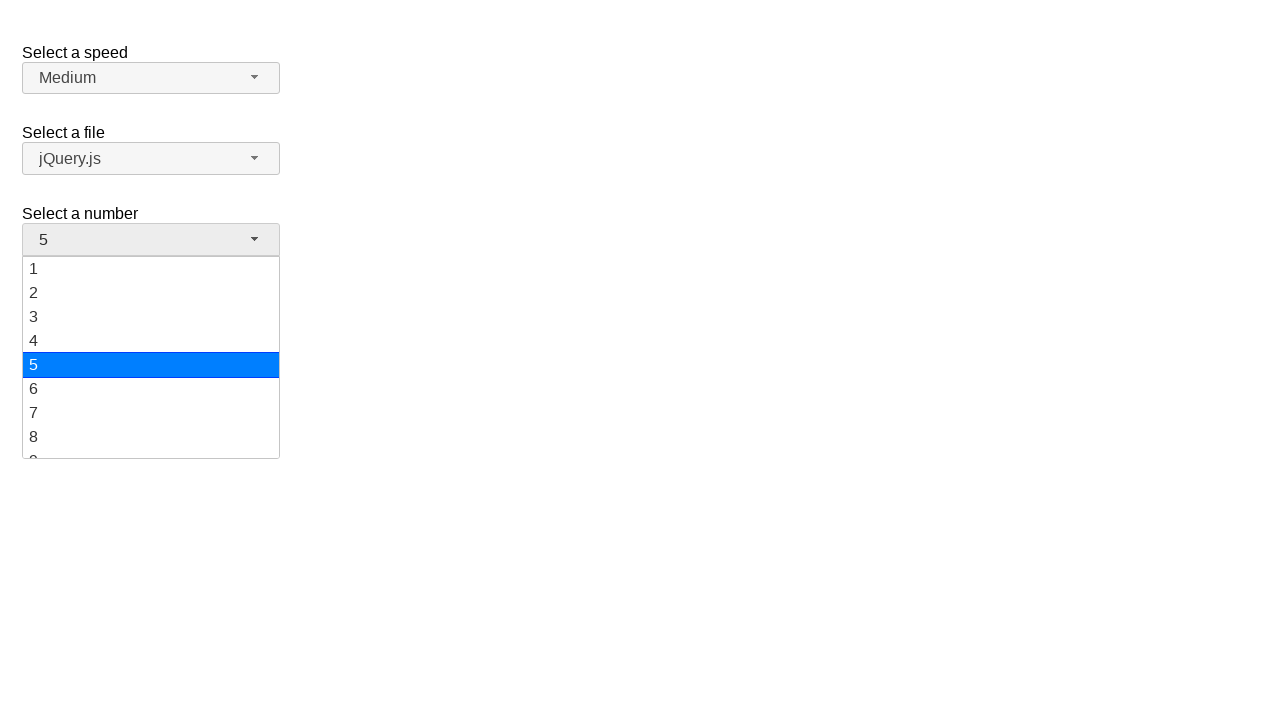

Dropdown menu items loaded for second selection
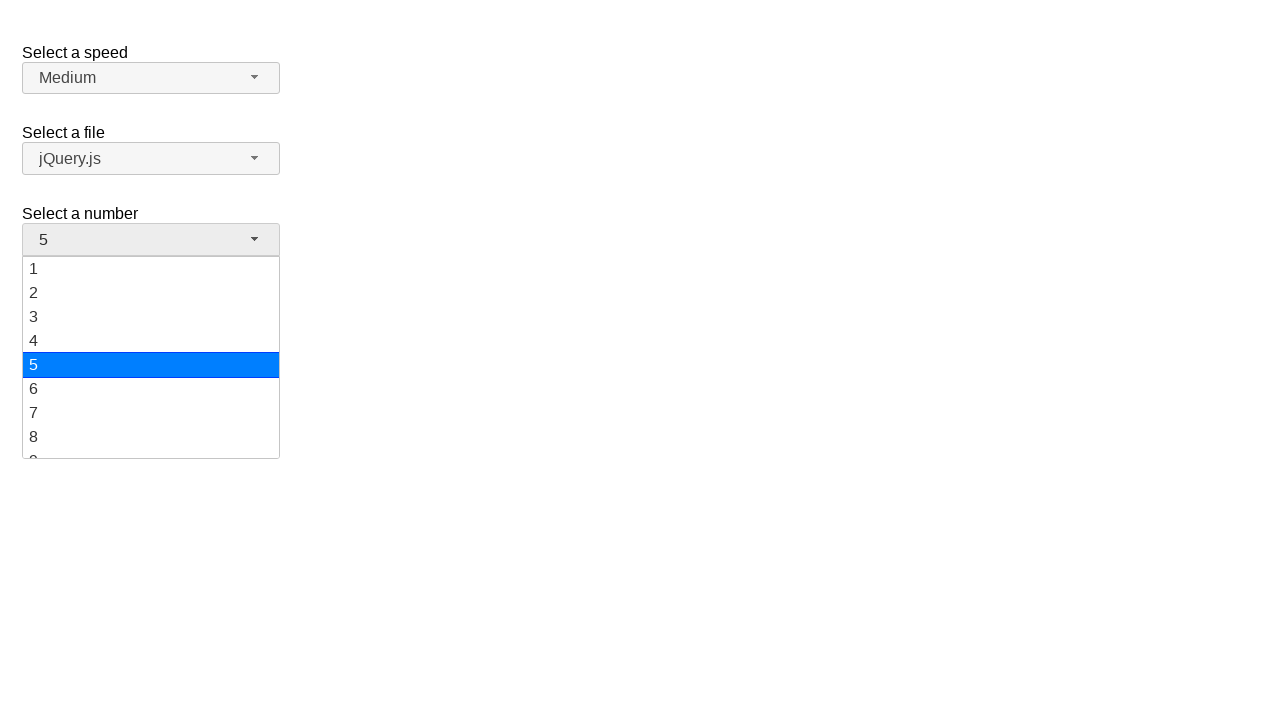

Selected value '19' from the dropdown menu at (151, 445) on xpath=//li[@class='ui-menu-item']/div[text()='19']
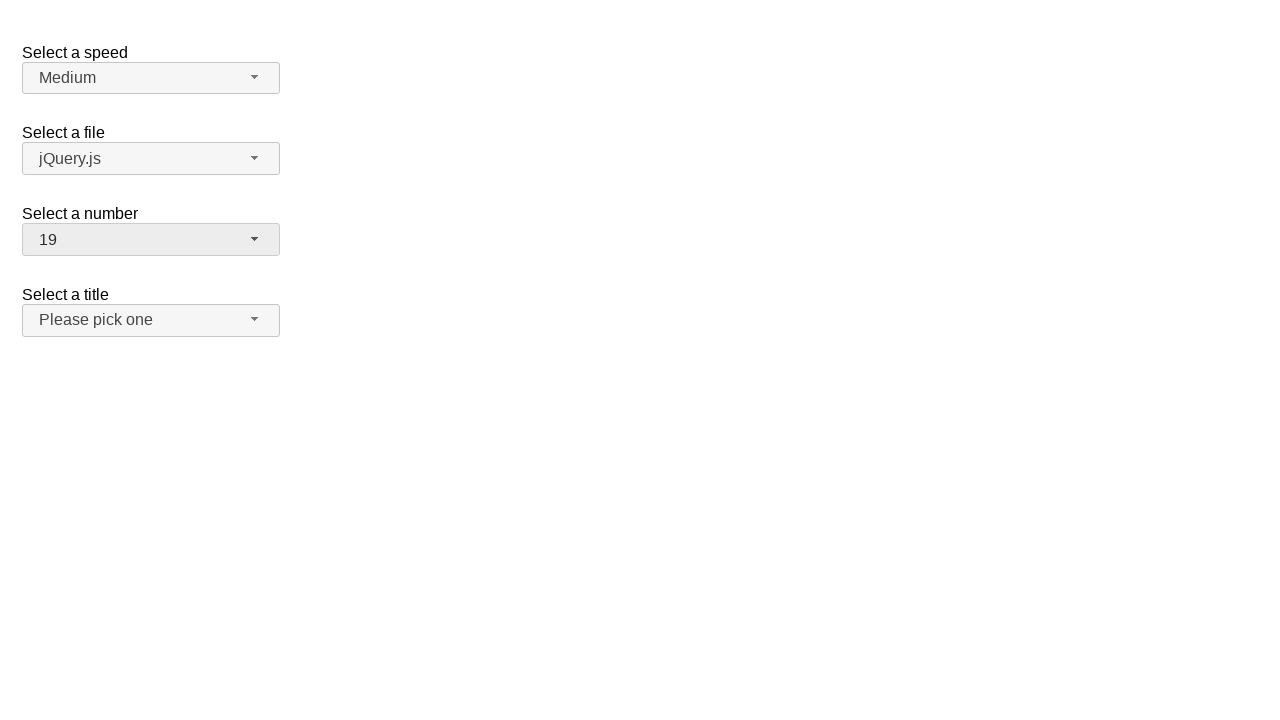

Verified that dropdown now displays '19' as selected value
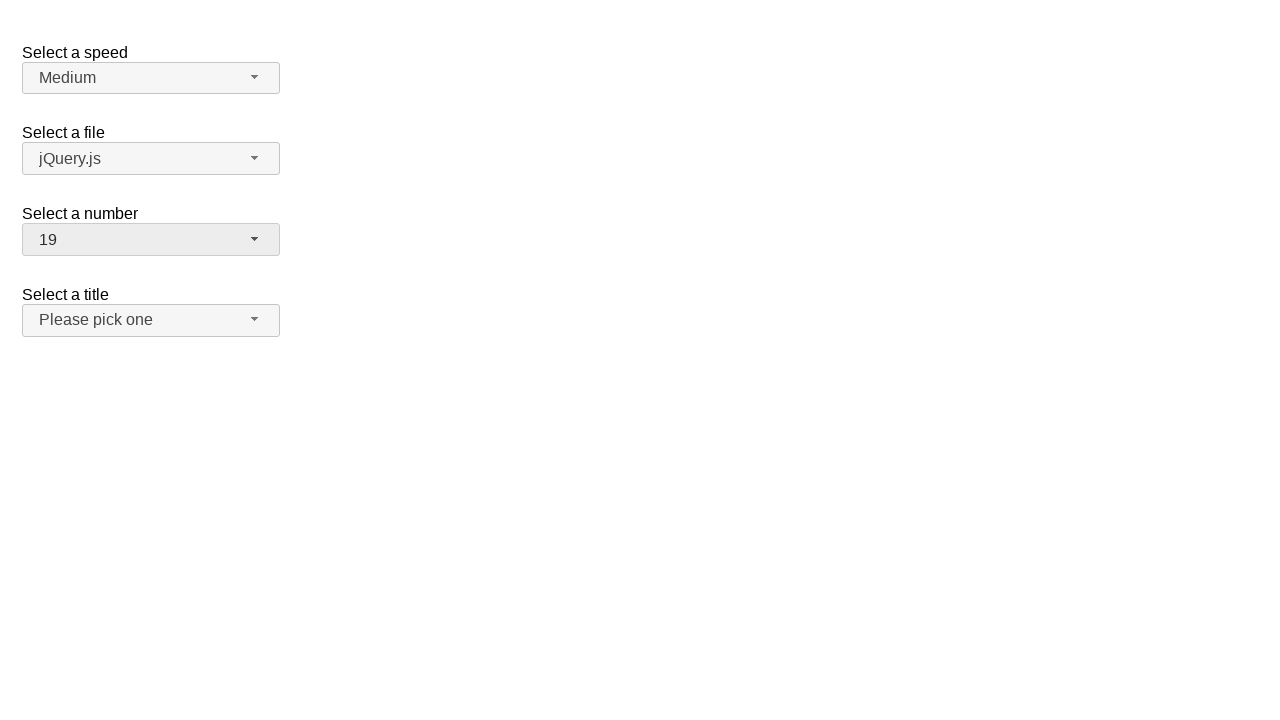

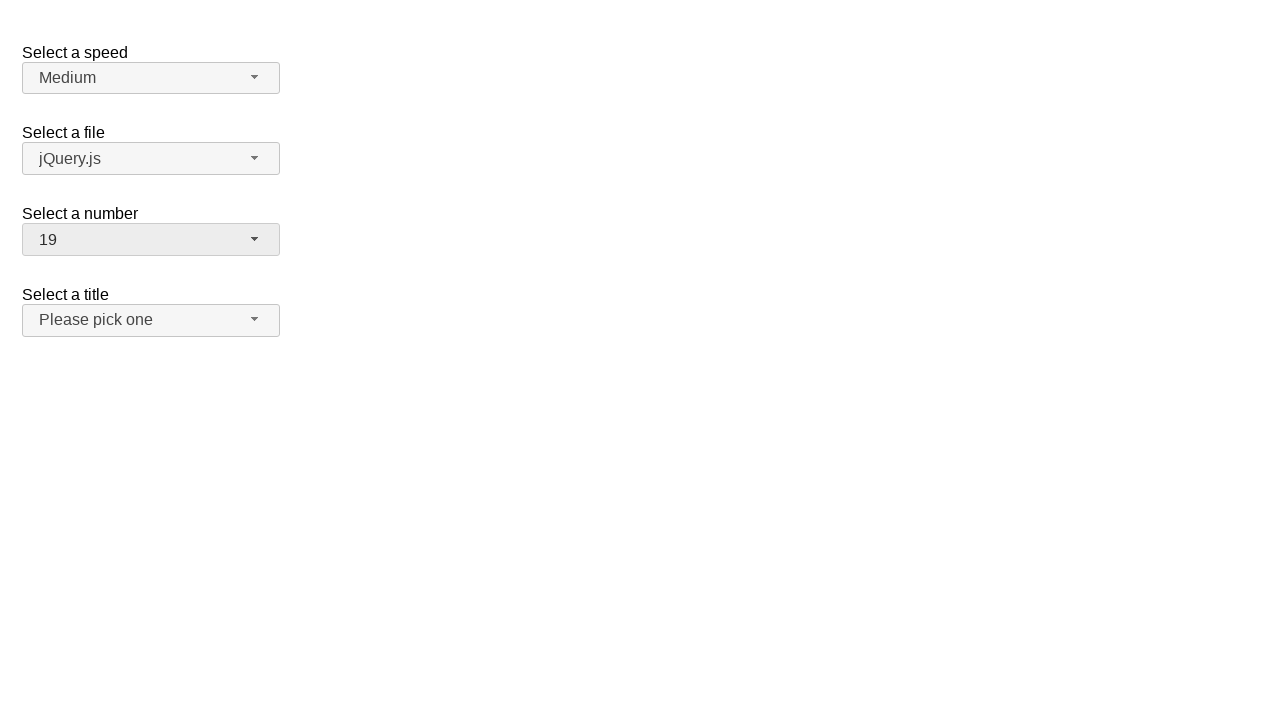